Navigates through a blog archive to find a specific post about radio buttons, then interacts with radio button elements on the page

Starting URL: http://seleniumpractise.blogspot.com/

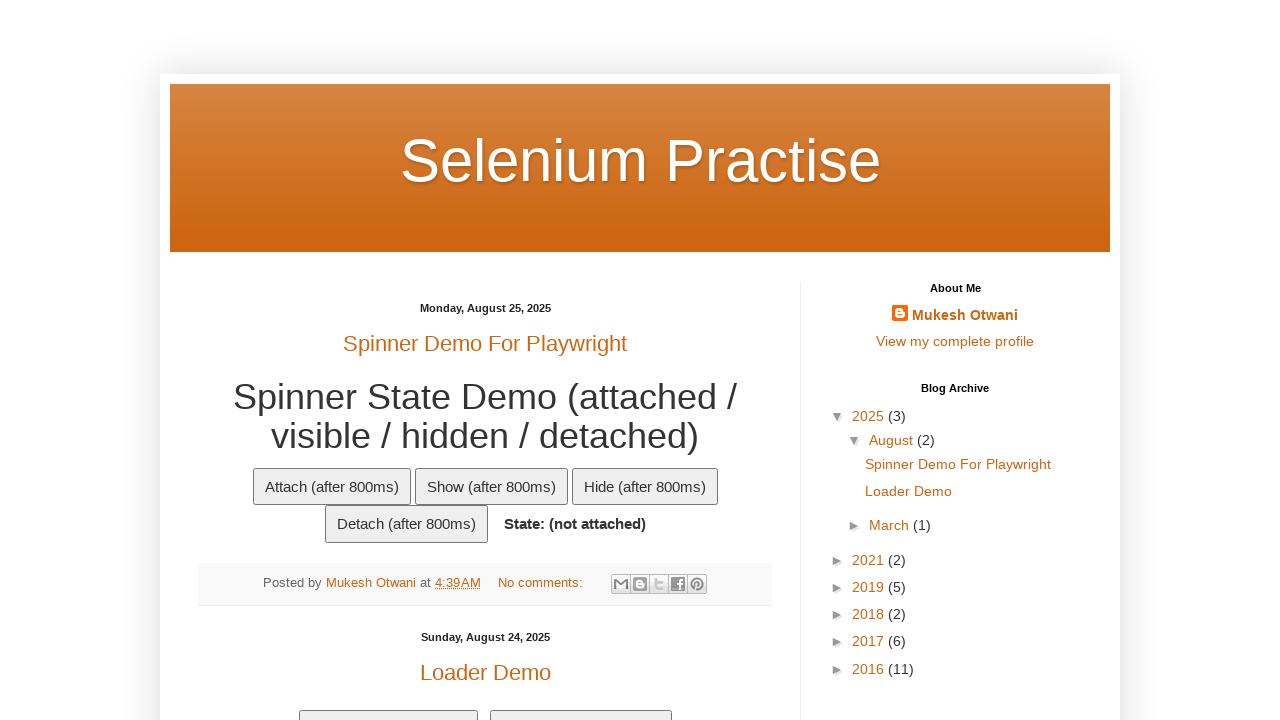

Clicked on 2016 archive expand button at (841, 669) on xpath=//a[text()[contains(.,'2016')]]/preceding-sibling::a/span
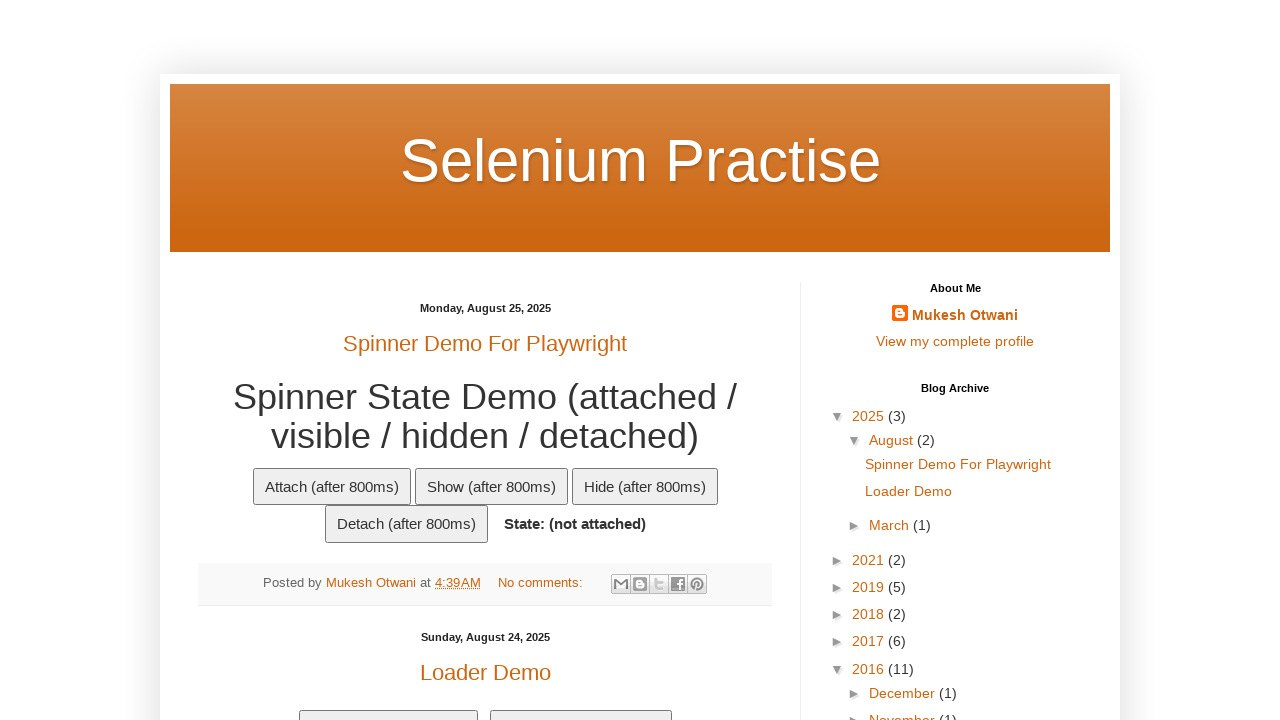

Clicked on August expand button within 2016 archive at (858, 360) on xpath=//a[text()[contains(.,'August')] and ./ancestor::ul/preceding-sibling::a[c
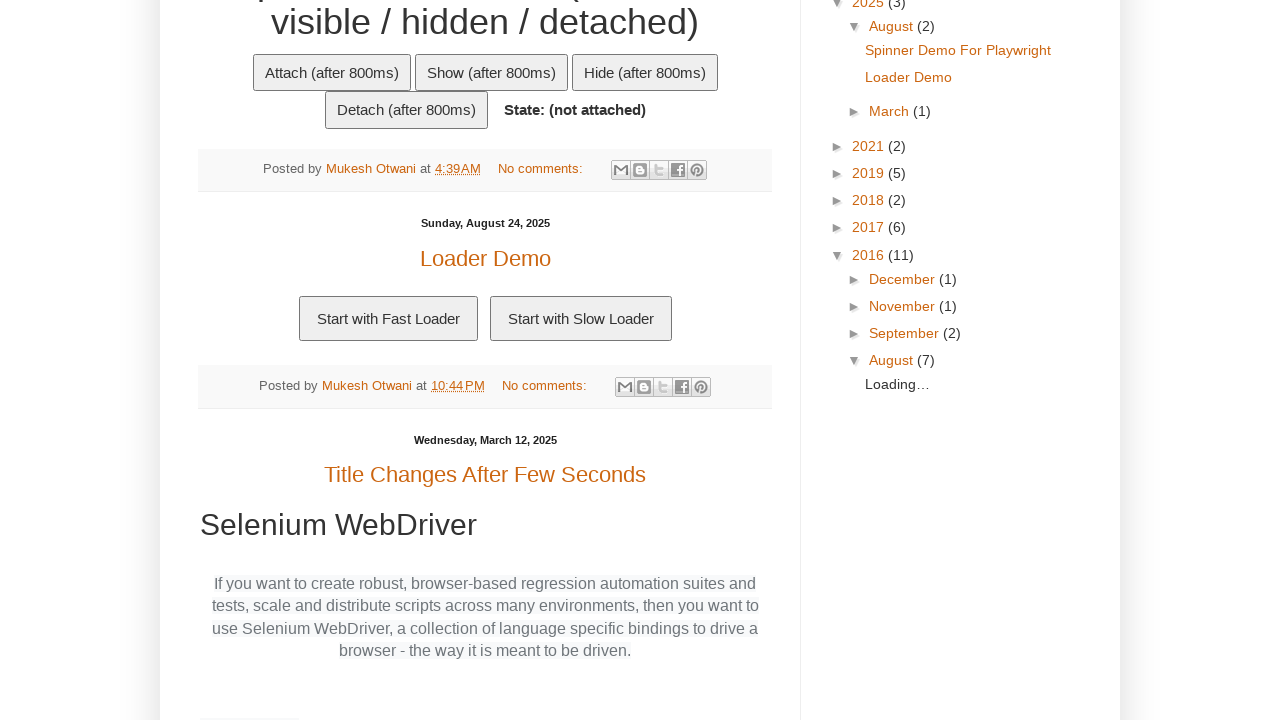

Clicked on the radio button blog post link at (966, 649) on xpath=//a[text()[contains(.,'August')] and ./ancestor::ul/preceding-sibling::a[c
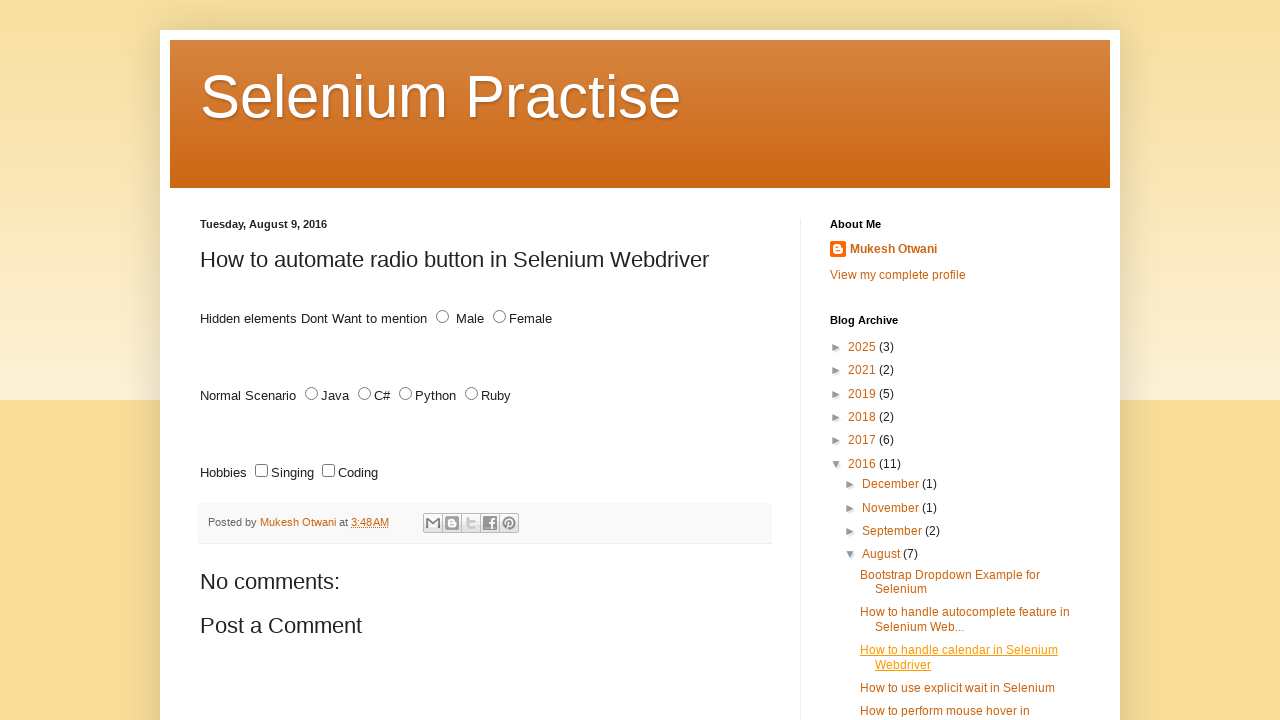

Radio button elements loaded on the page
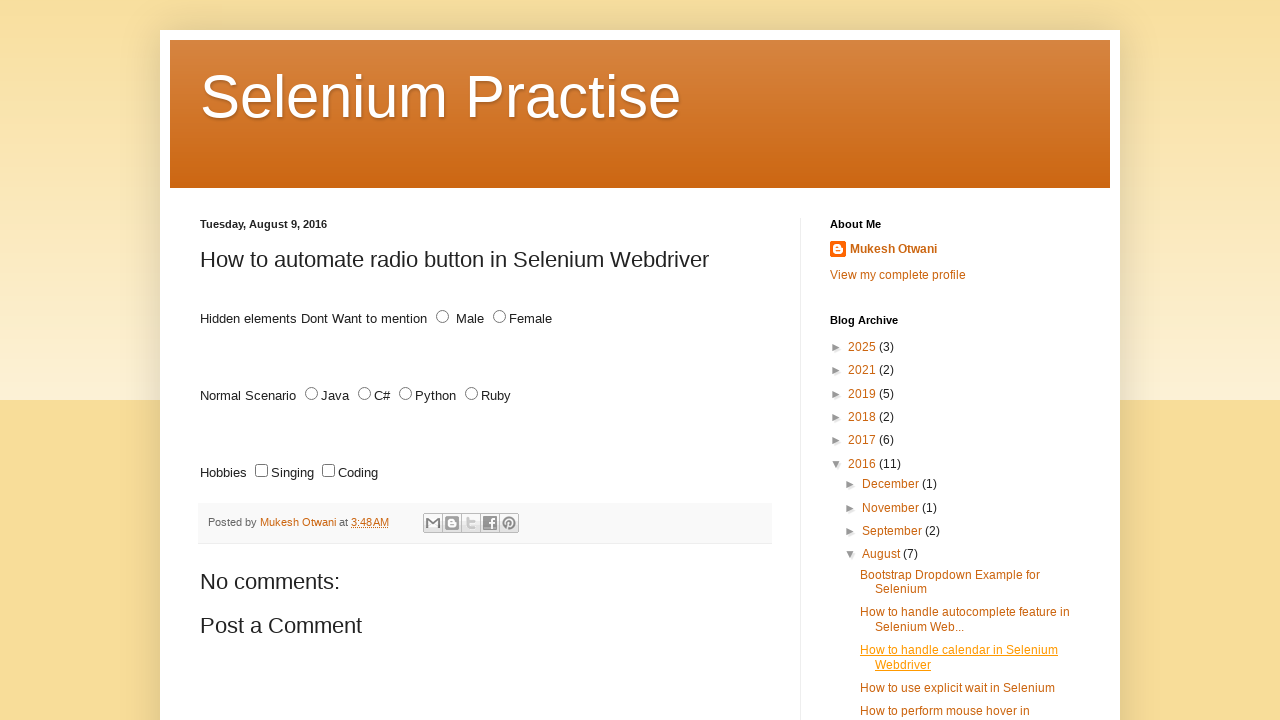

Retrieved all radio button elements with name='lang'
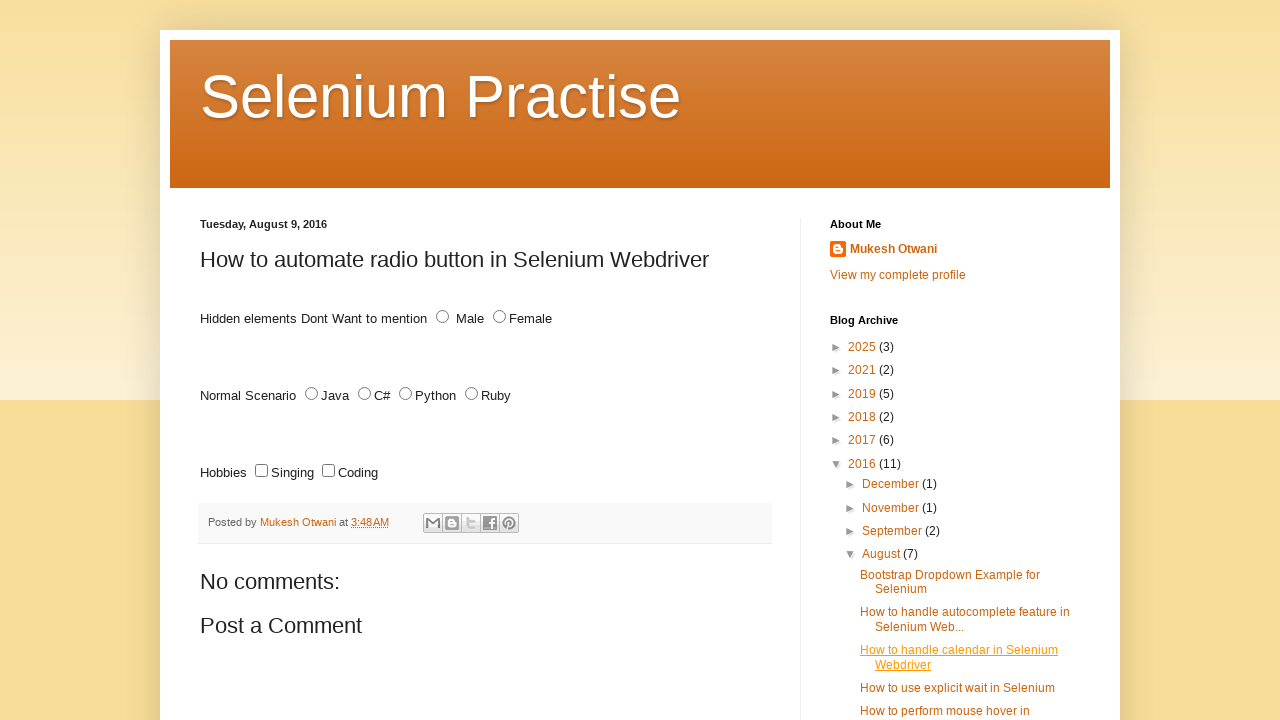

Clicked on radio button with value containing 'UB' at (472, 394) on xpath=//input[@name='lang' and @type='radio'] >> nth=3
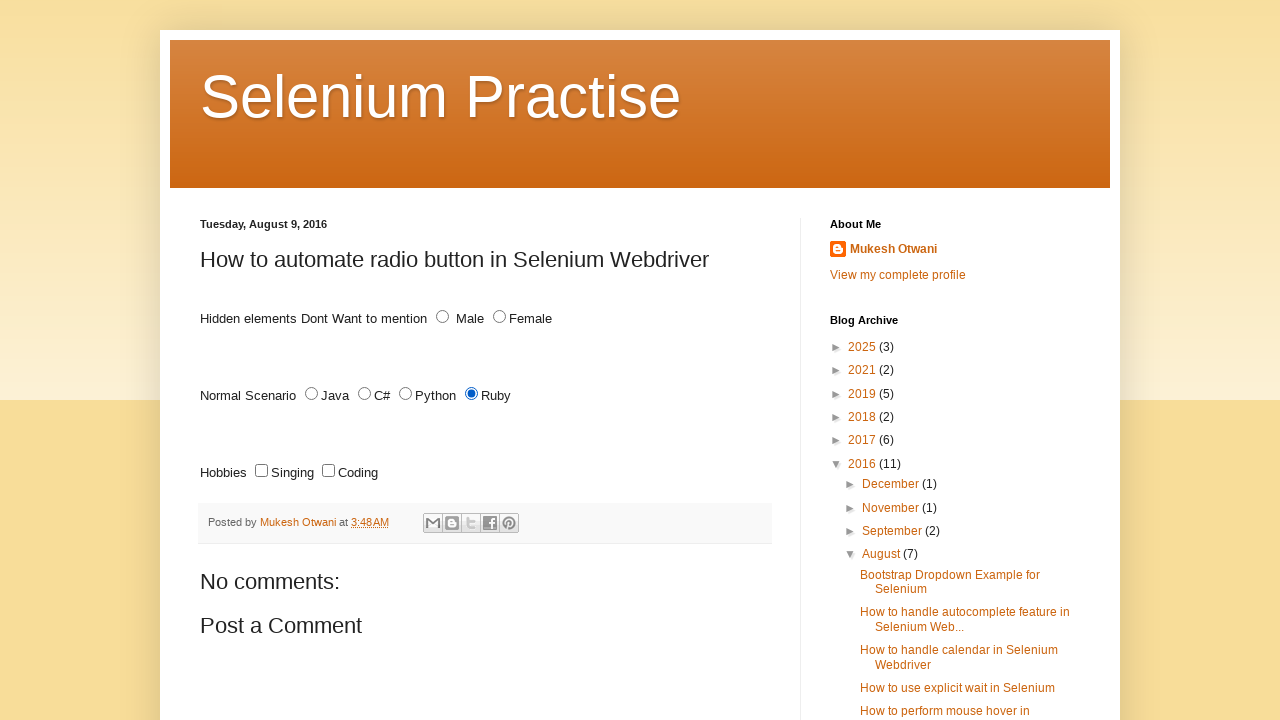

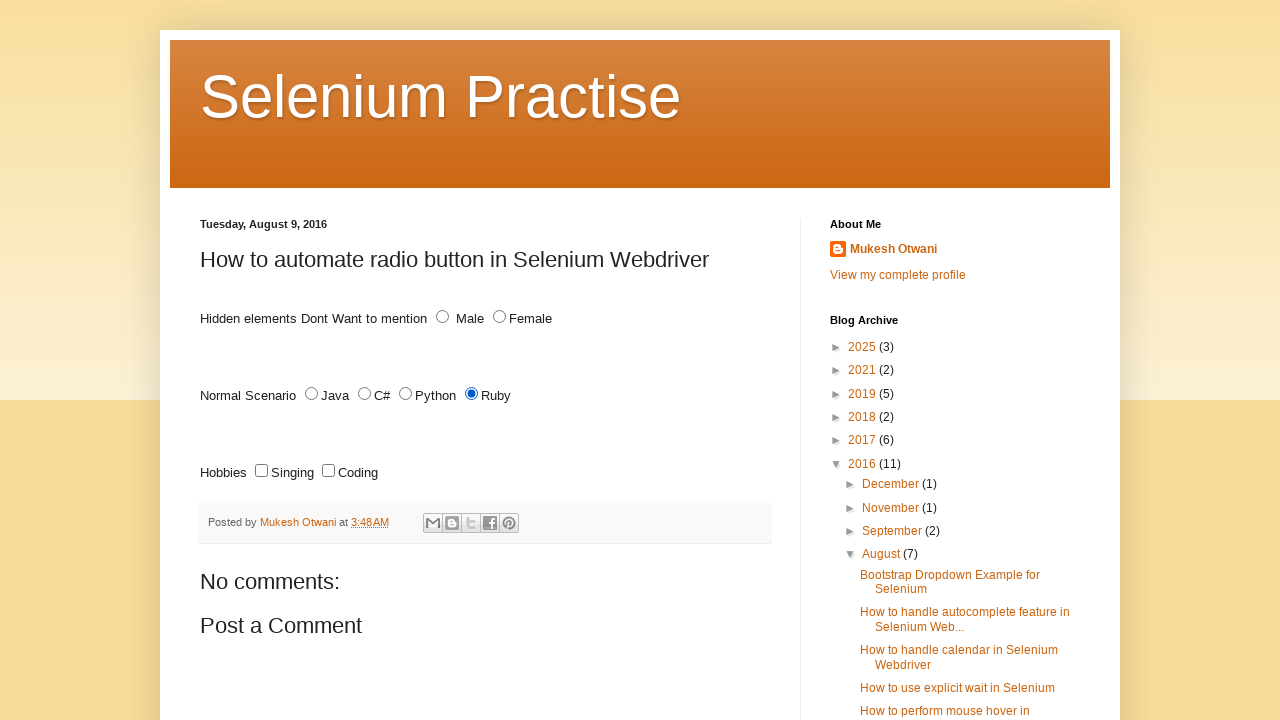